Navigates to omayo blogspot page and retrieves the page title to verify the page loaded correctly

Starting URL: http://omayo.blogspot.com/

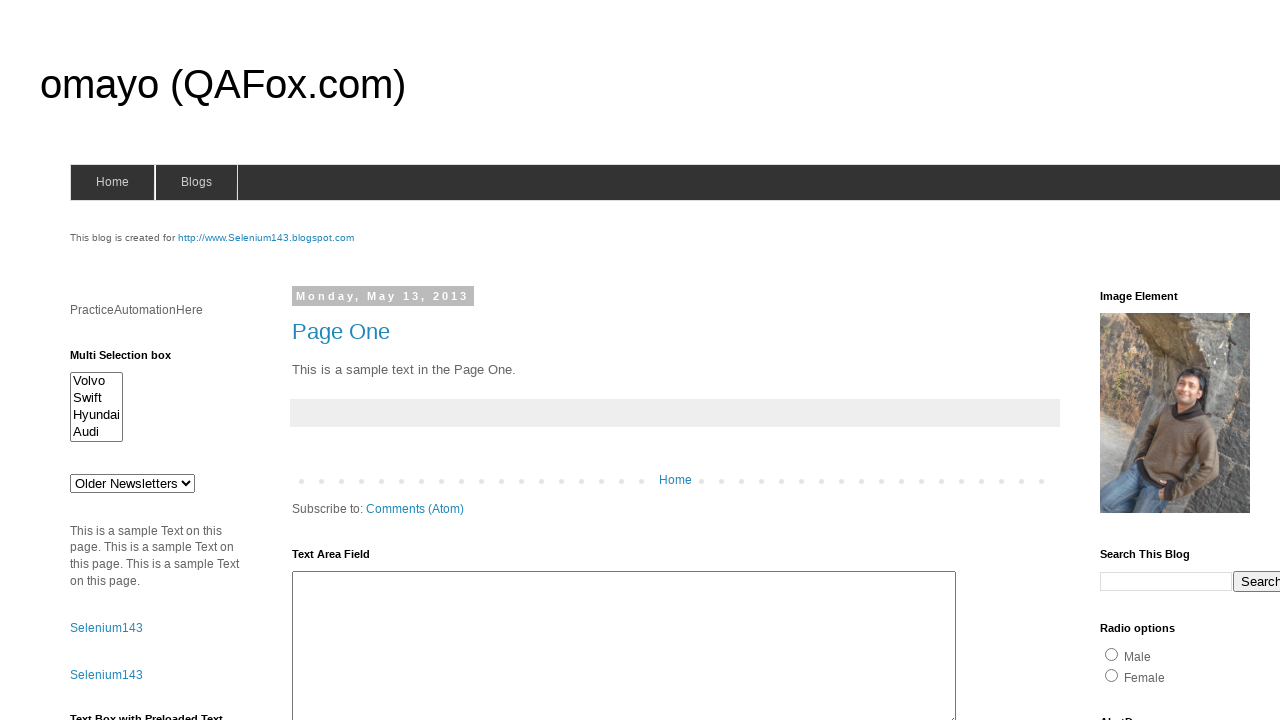

Navigated to http://omayo.blogspot.com/
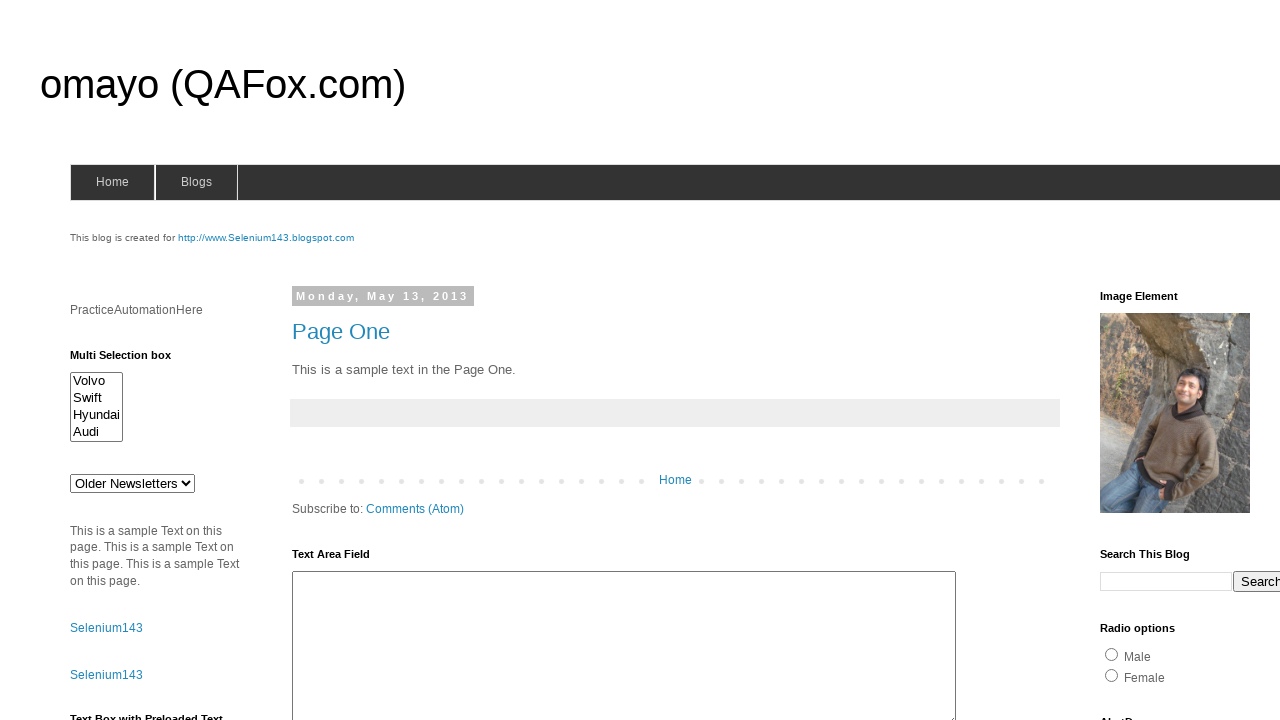

Retrieved page title: omayo (QAFox.com)
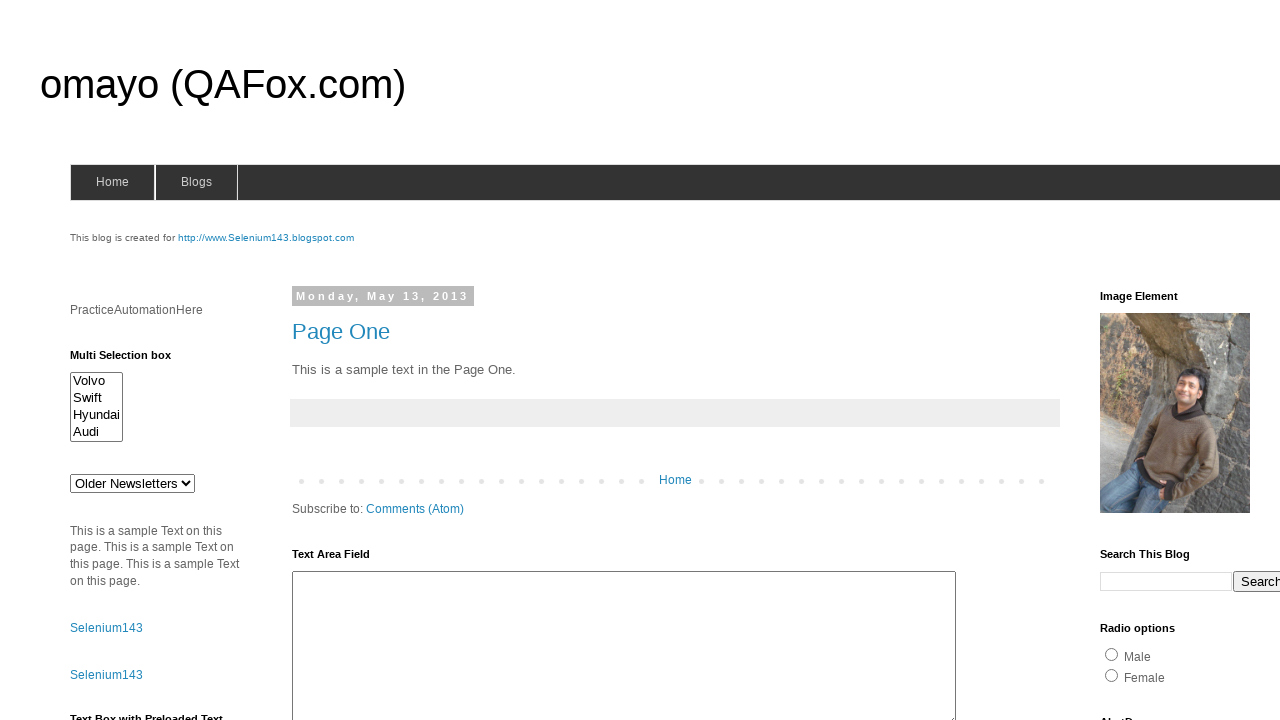

Waited for DOM content to be fully loaded
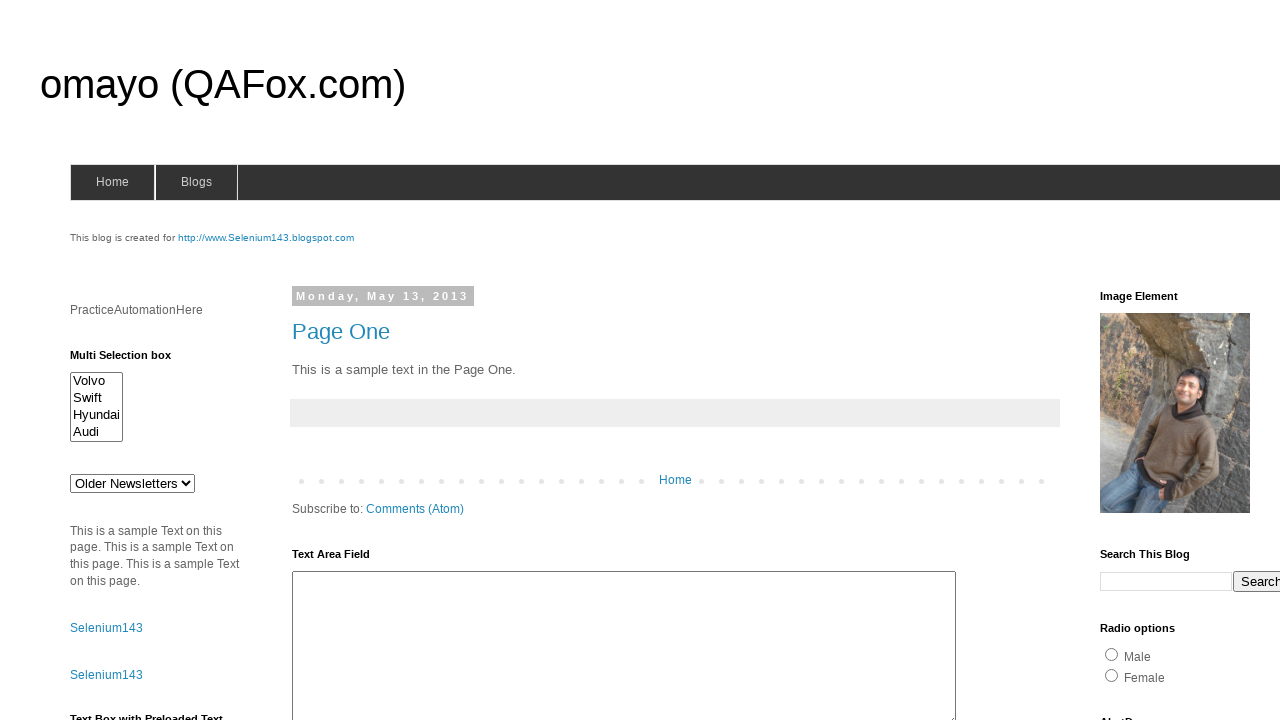

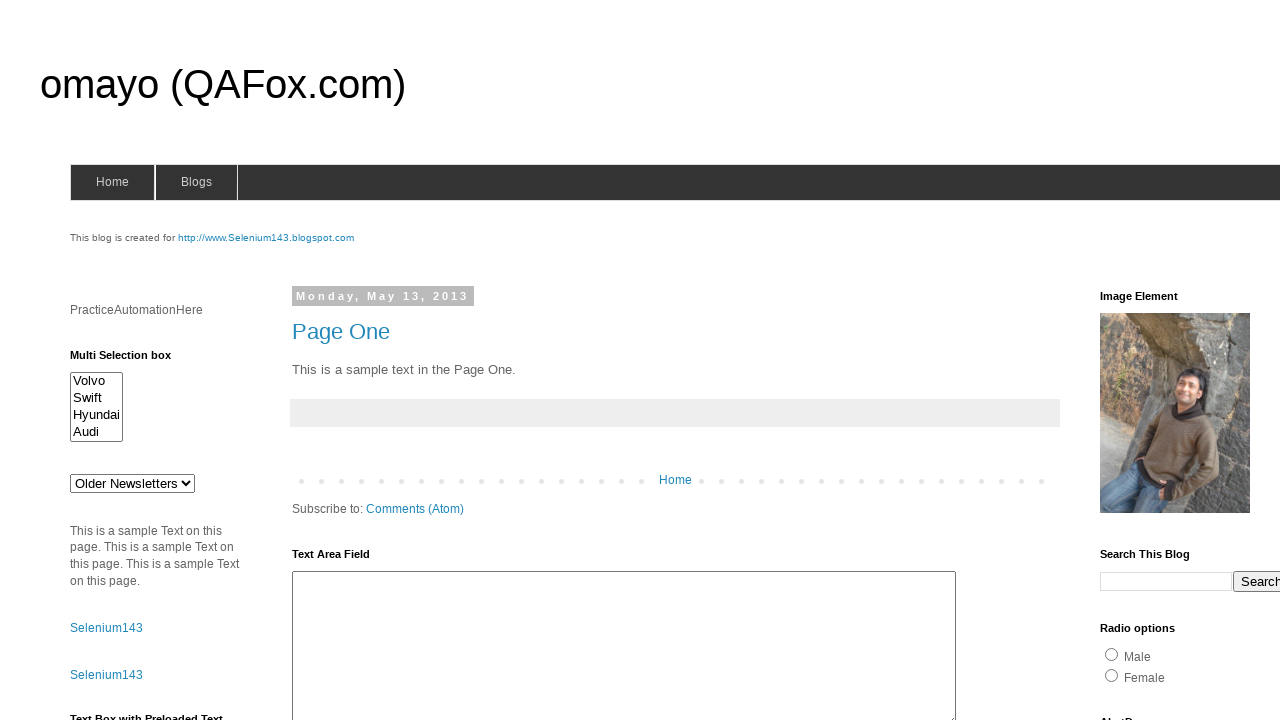